Tests flight booking form by selecting origin and destination cities from dropdown menus, then verifies that the round trip option enables the return date selector by checking its style attribute.

Starting URL: https://rahulshettyacademy.com/dropdownsPractise/

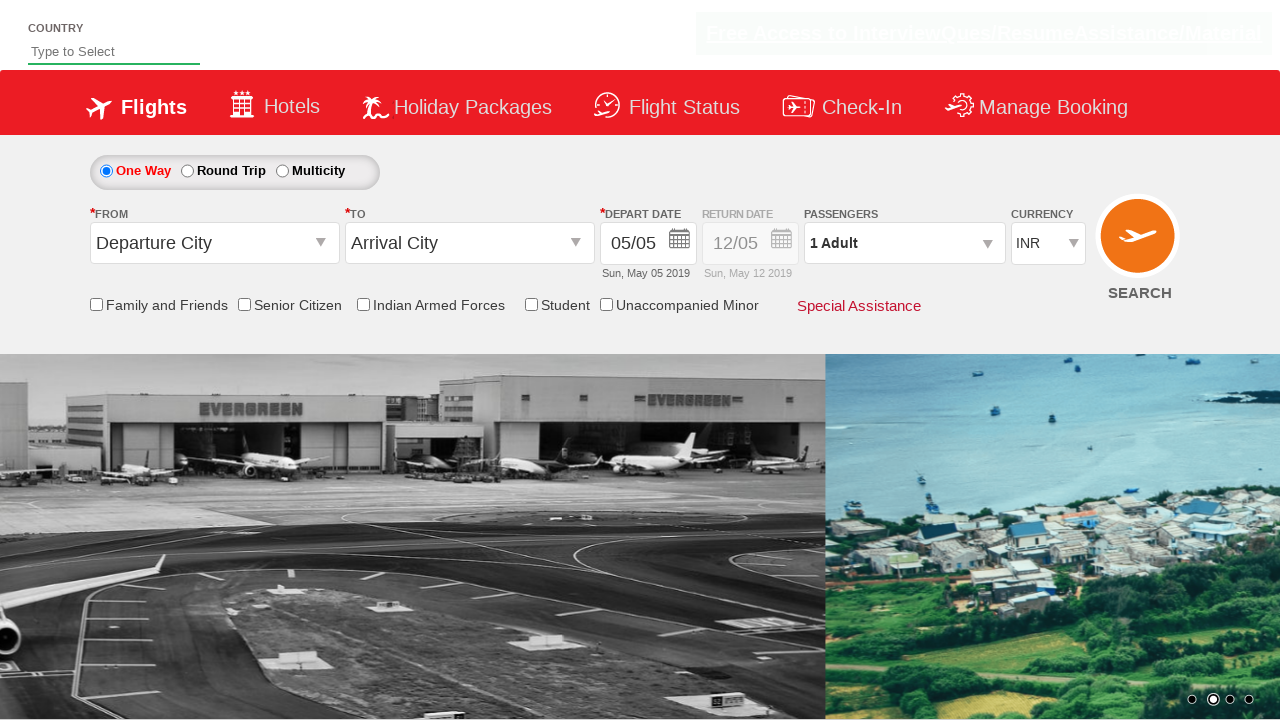

Clicked on origin station dropdown at (214, 243) on #ctl00_mainContent_ddl_originStation1_CTXT
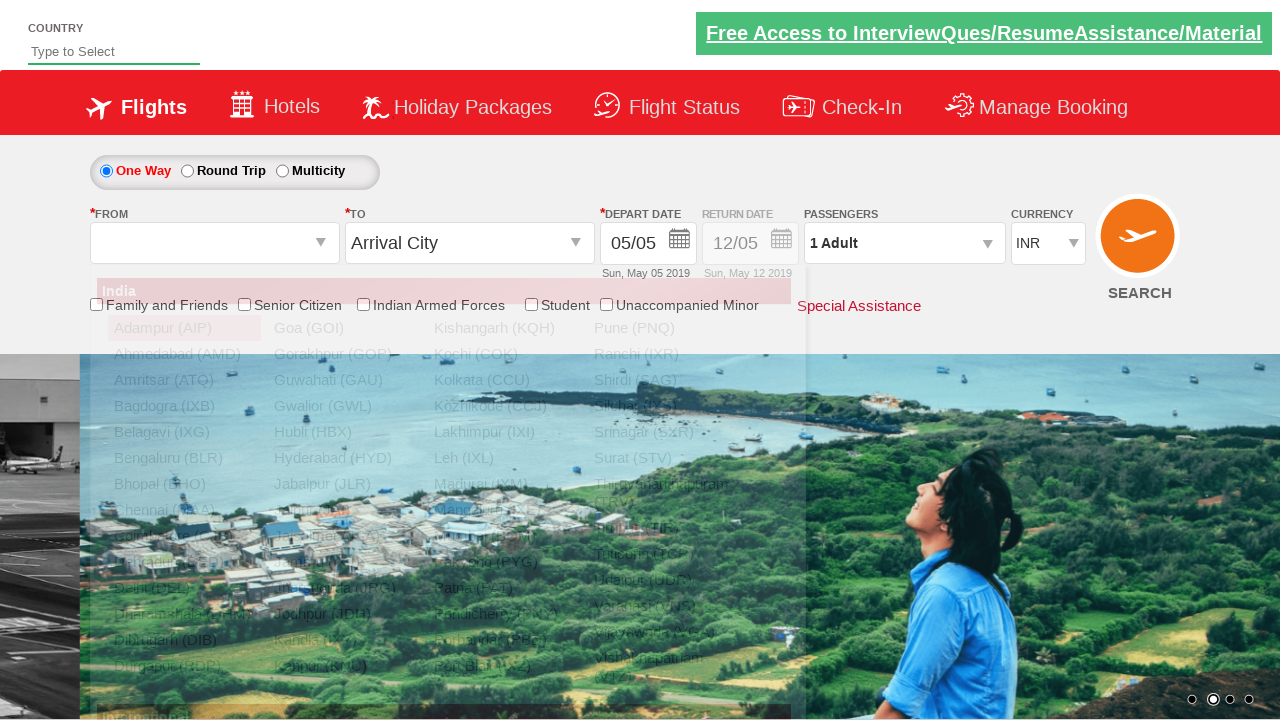

Selected Bangalore (BLR) as origin city at (184, 458) on a[value='BLR']
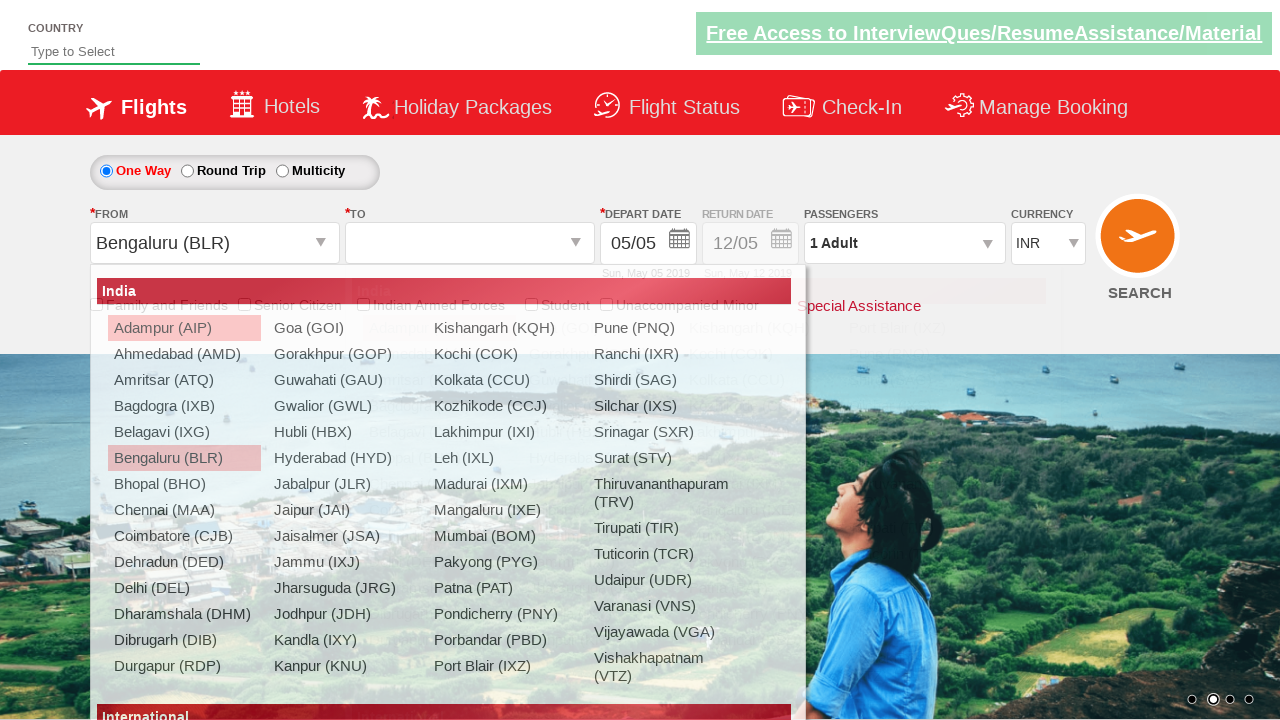

Waited 2 seconds for destination dropdown to be ready
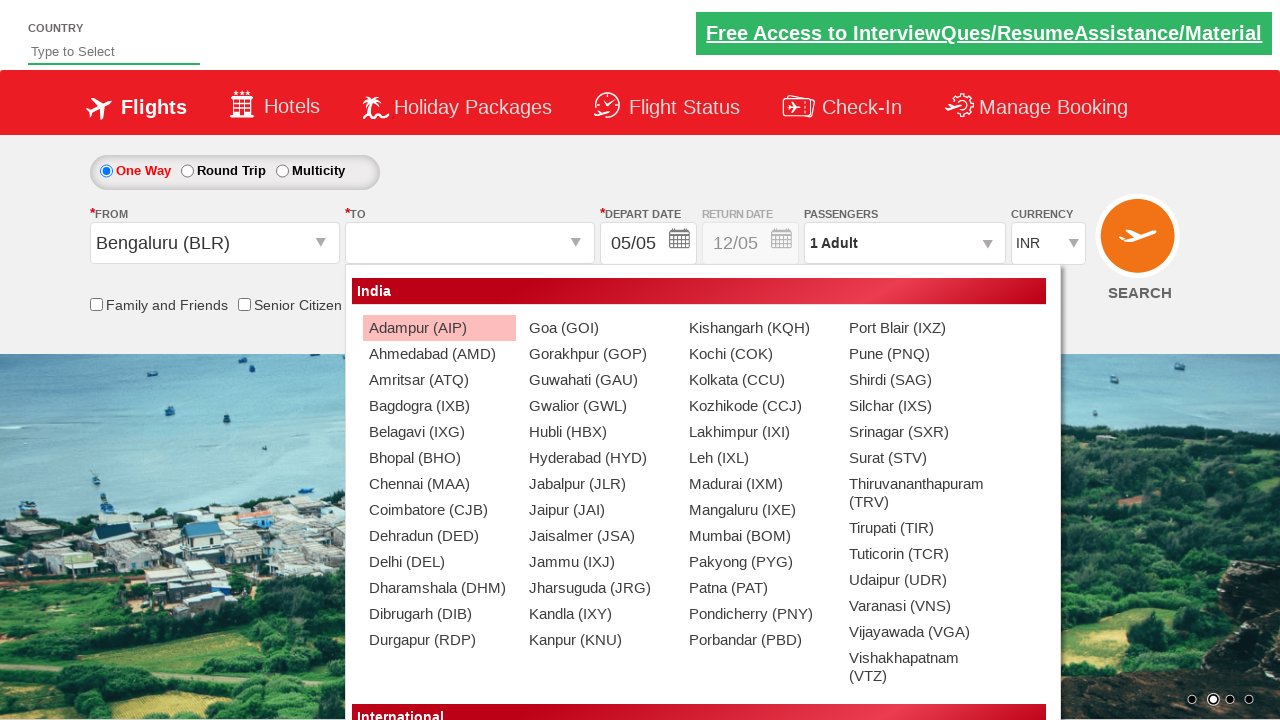

Selected Chennai (MAA) as destination city at (439, 484) on #glsctl00_mainContent_ddl_destinationStation1_CTNR a[value='MAA']
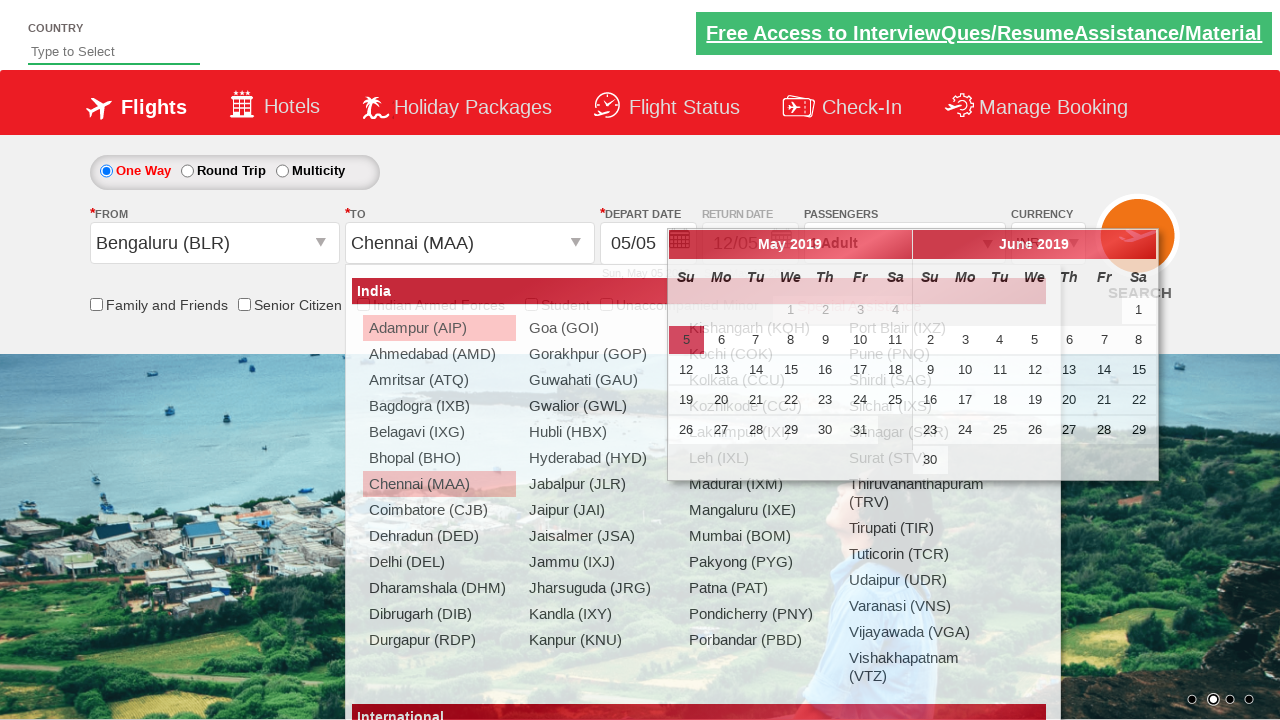

Clicked on Round Trip radio button at (187, 171) on #ctl00_mainContent_rbtnl_Trip_1
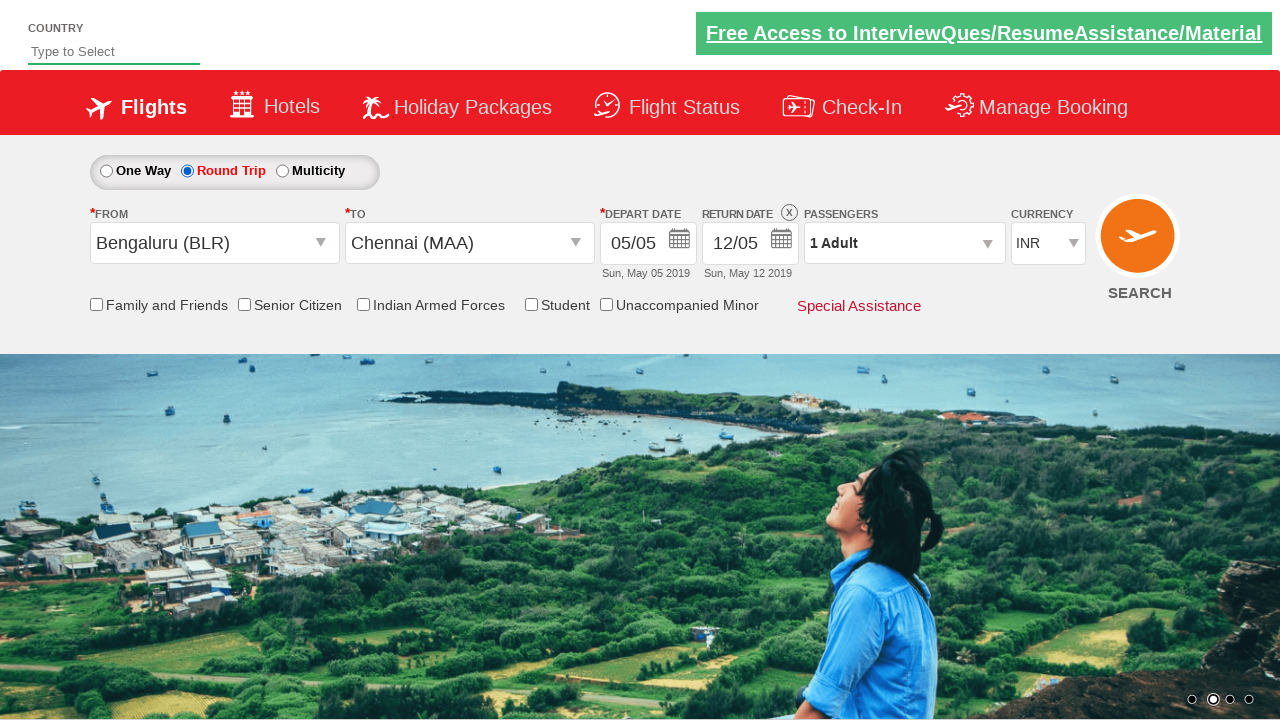

Return date selector element loaded
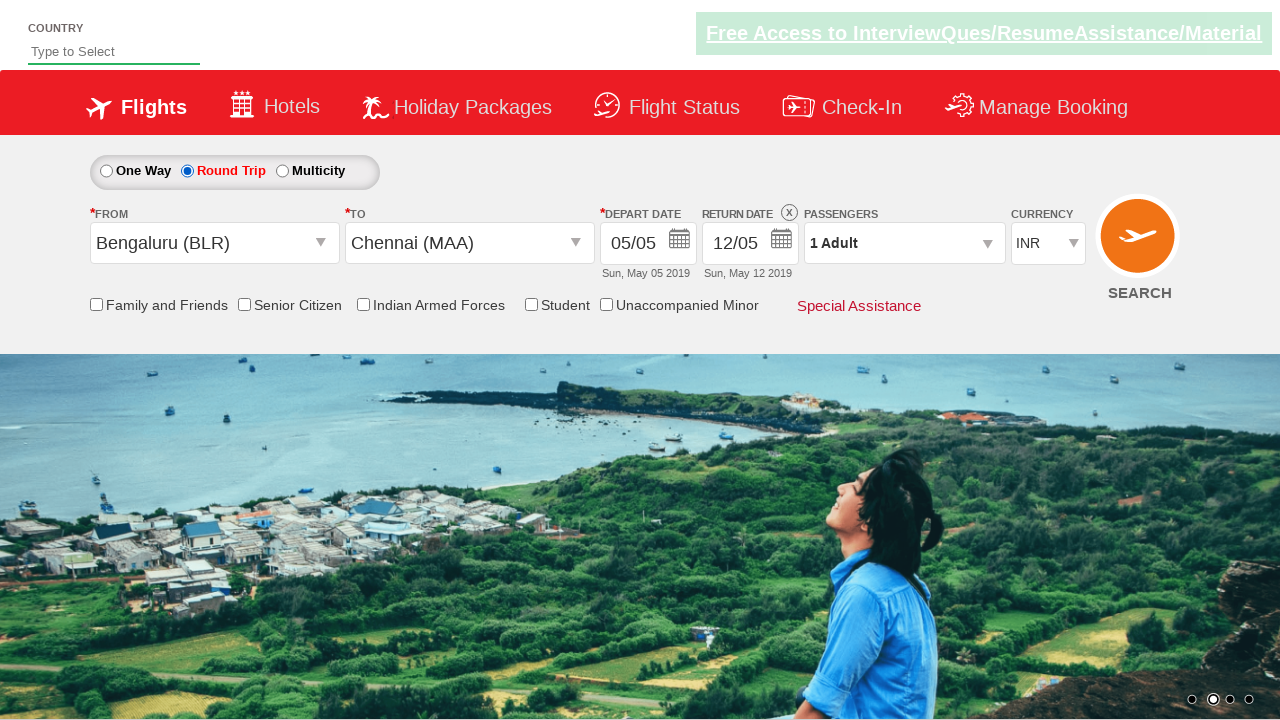

Retrieved style attribute from return date selector
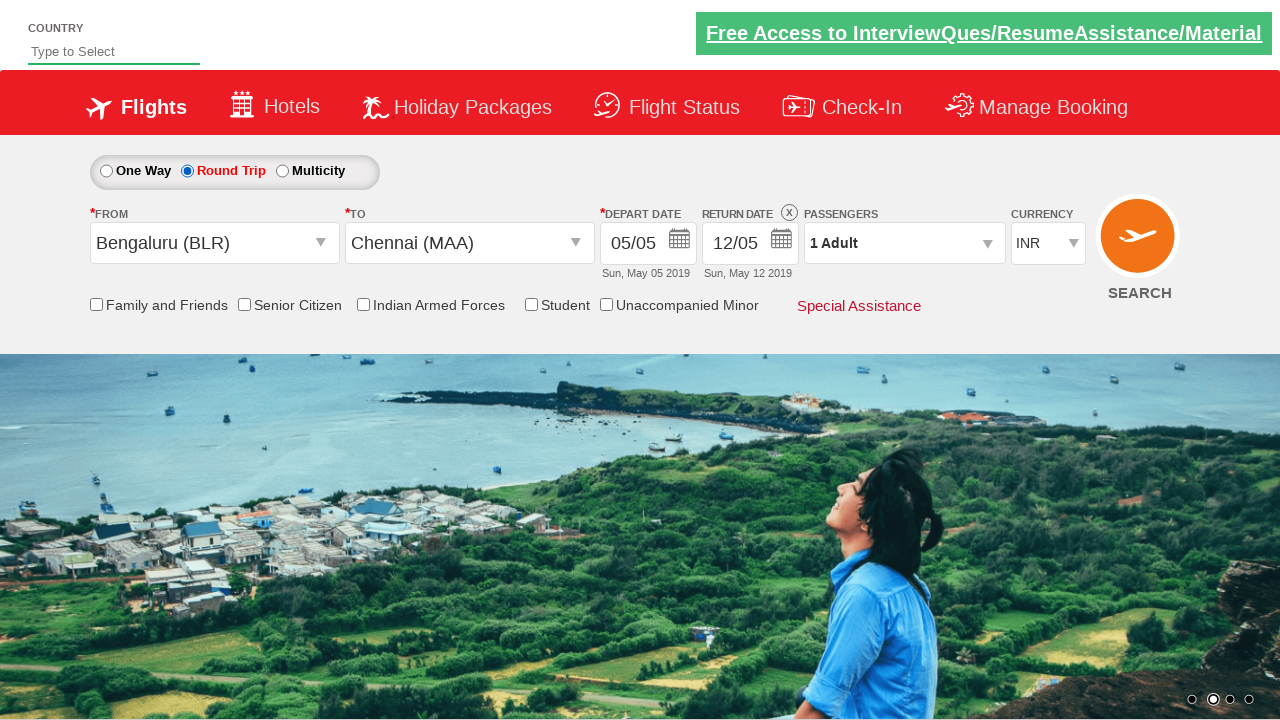

Verified that return date selector is enabled (style attribute contains '1')
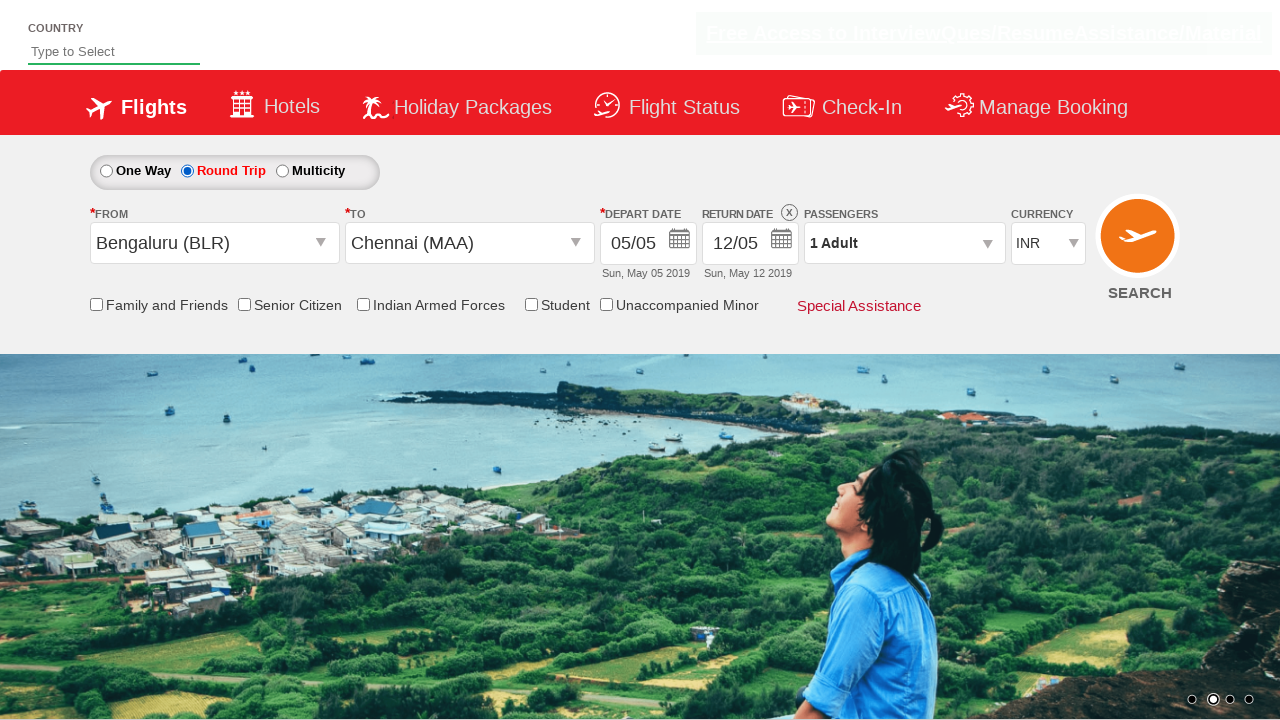

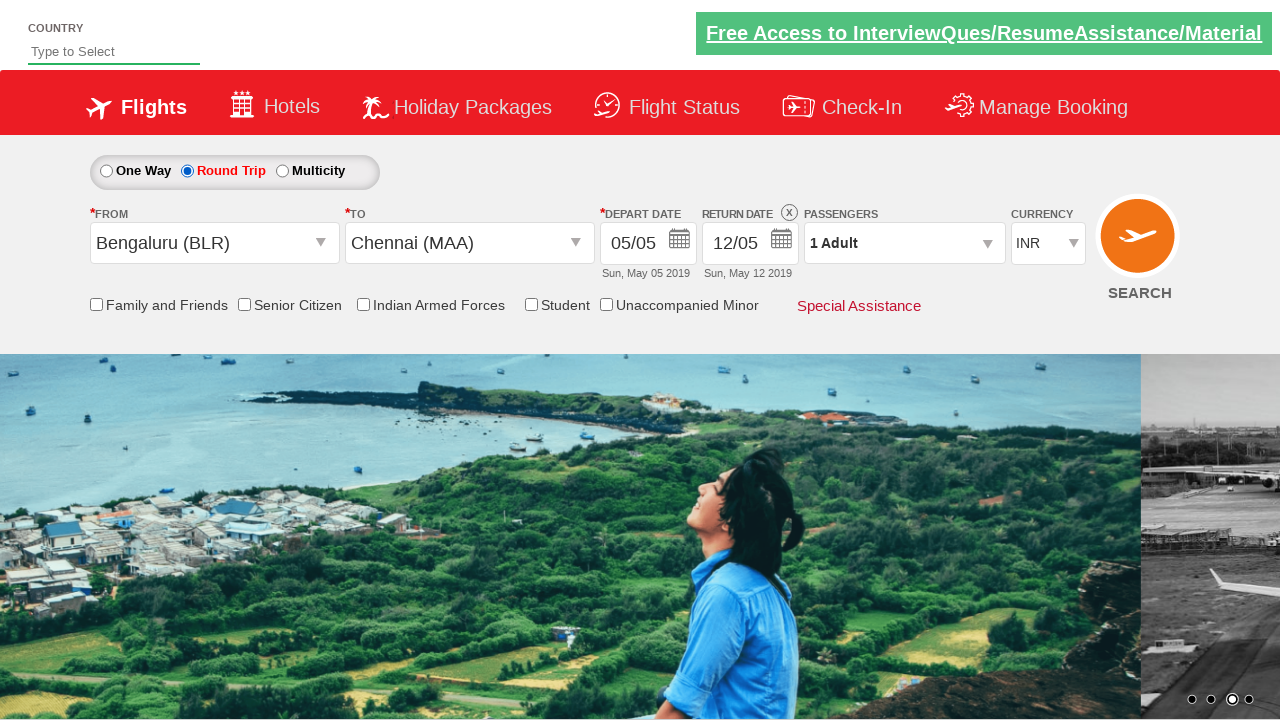